Tests alert popup functionality by clicking the confirm button on the DemoQA alerts page

Starting URL: https://demoqa.com/alerts

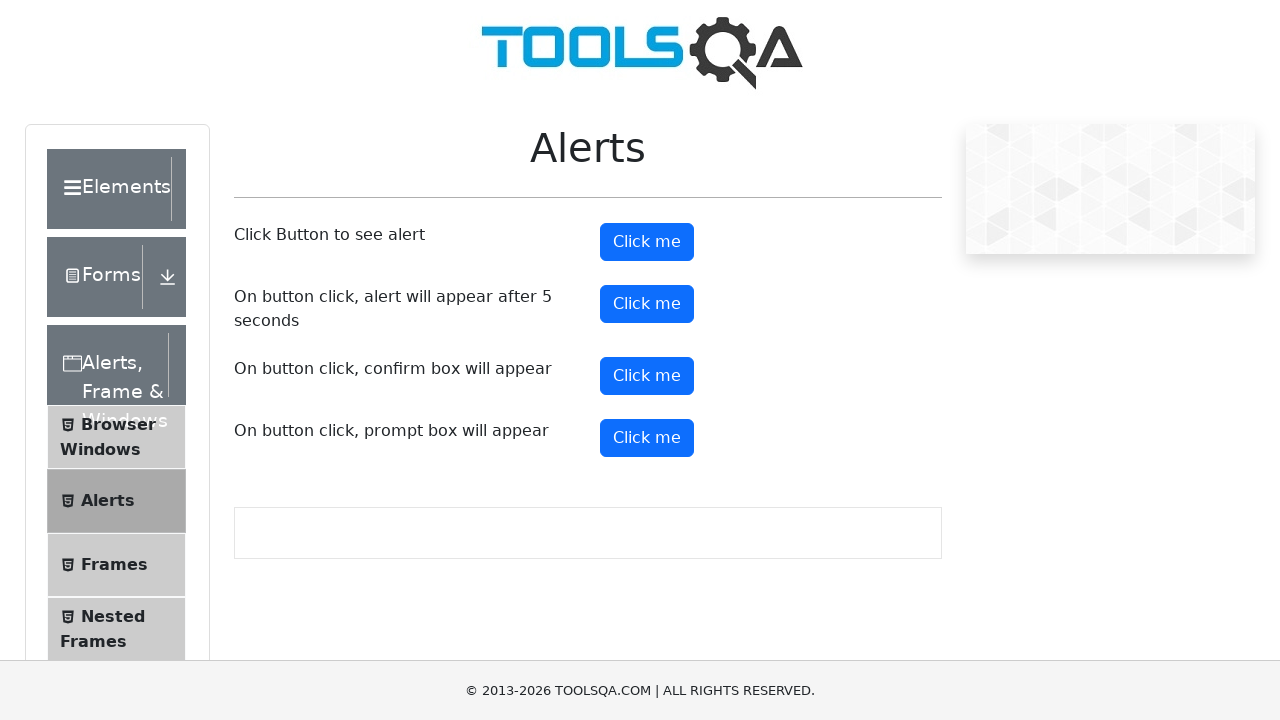

Navigated to DemoQA alerts page
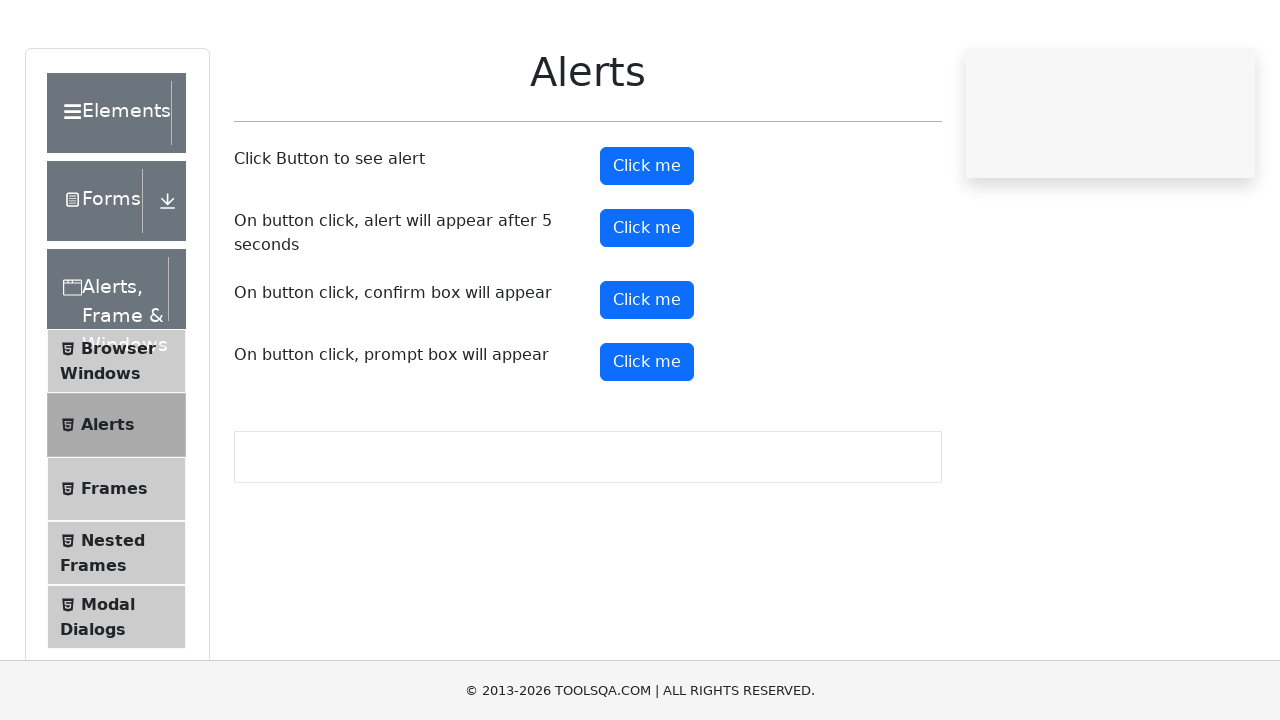

Clicked confirm button to trigger alert popup at (647, 376) on button#confirmButton
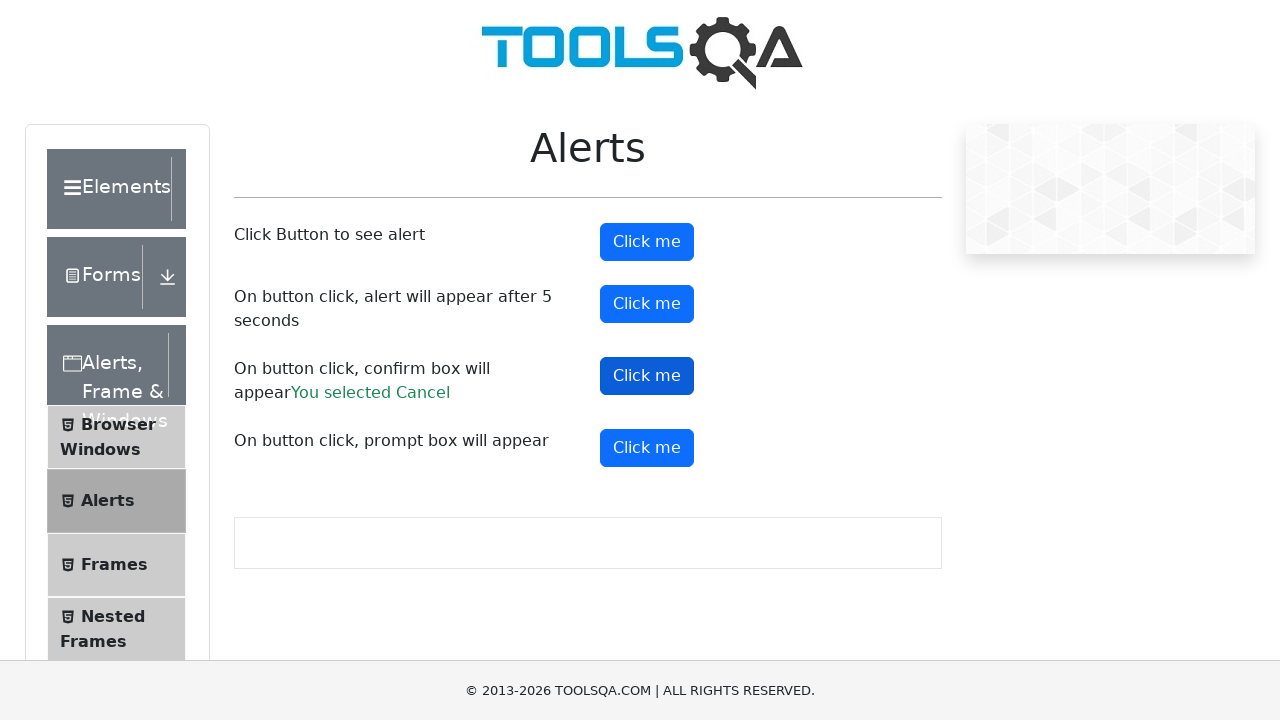

Alert dialog handler registered to accept alerts
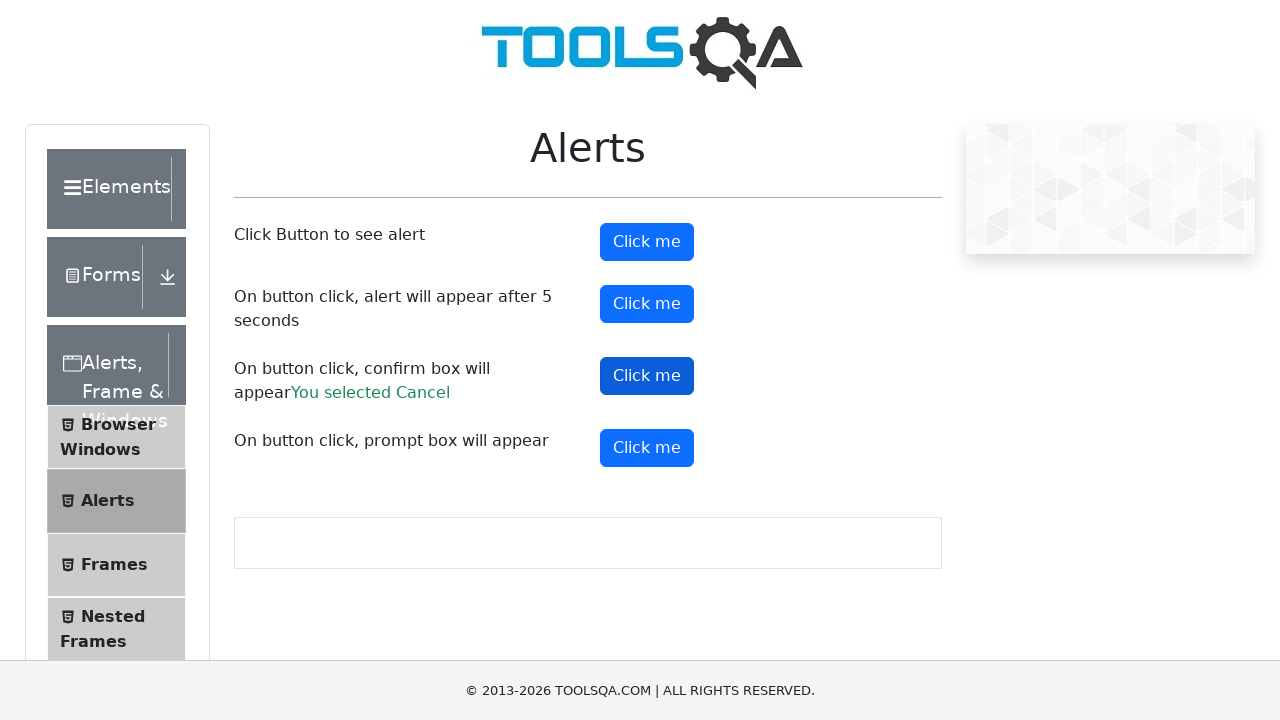

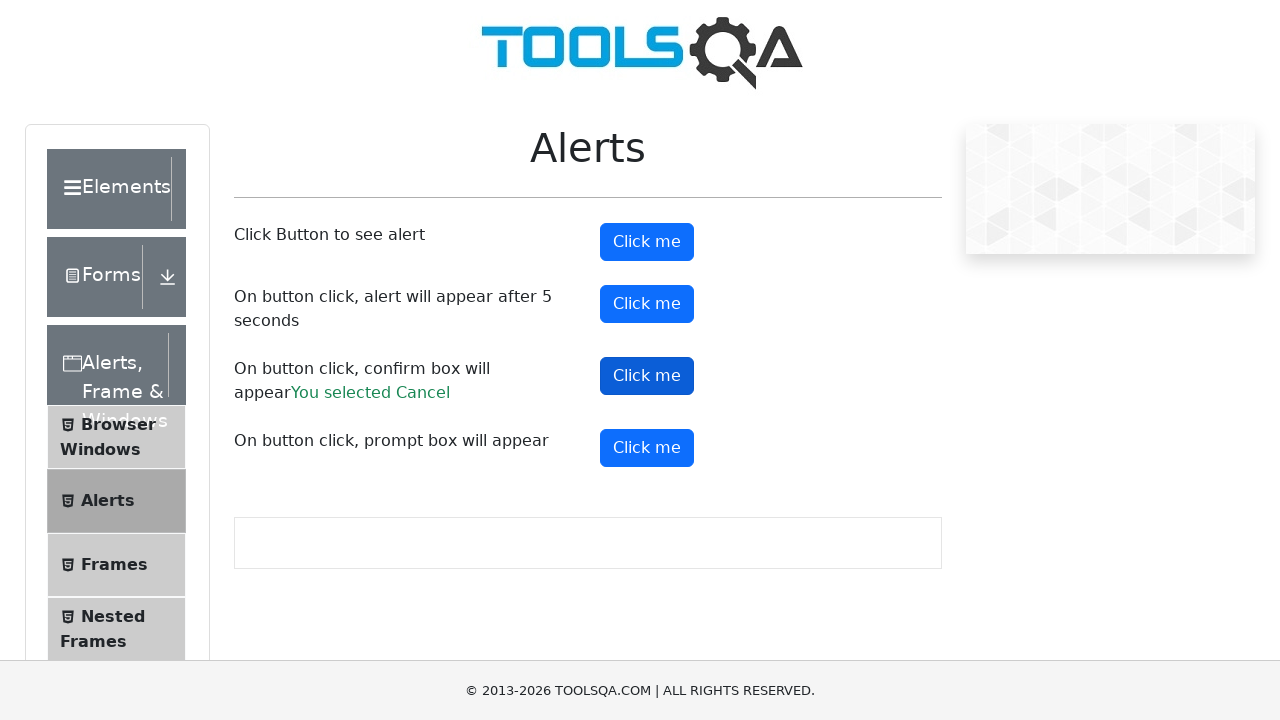